Tests clicking the Home link which opens in a new tab

Starting URL: https://demoqa.com/elements

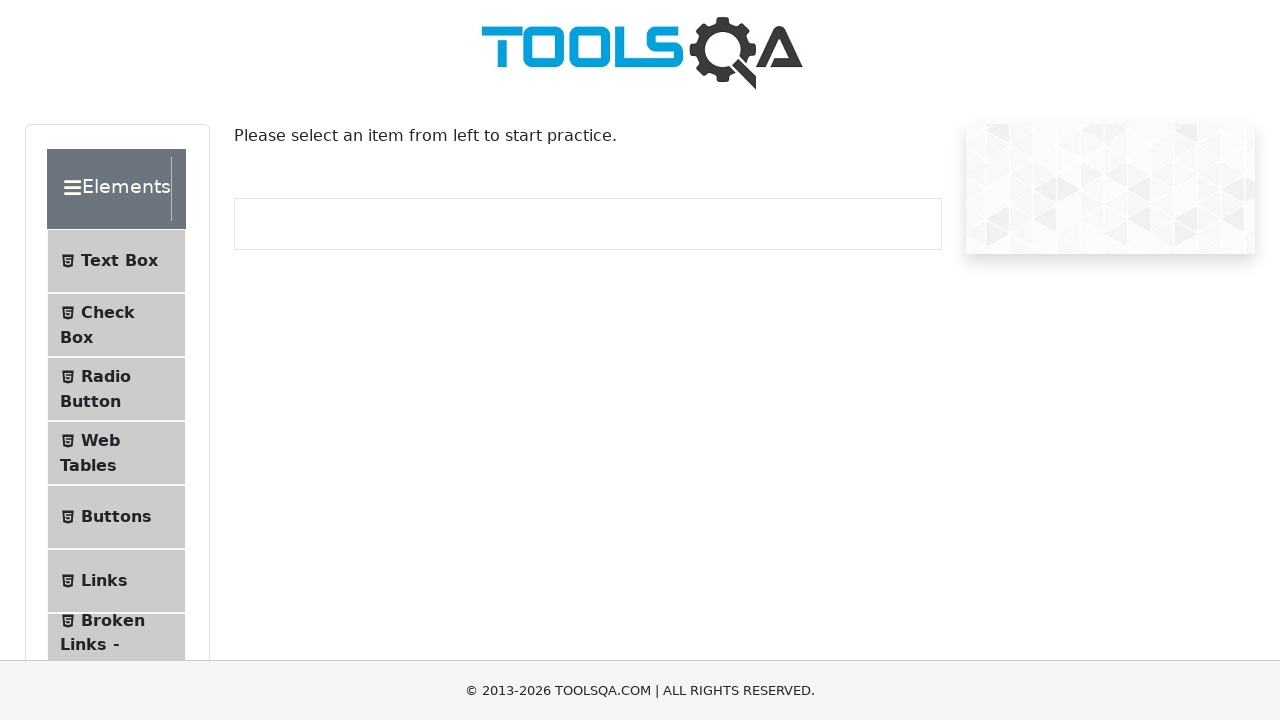

Clicked on Links menu item at (104, 581) on li >> internal:text="Links"s
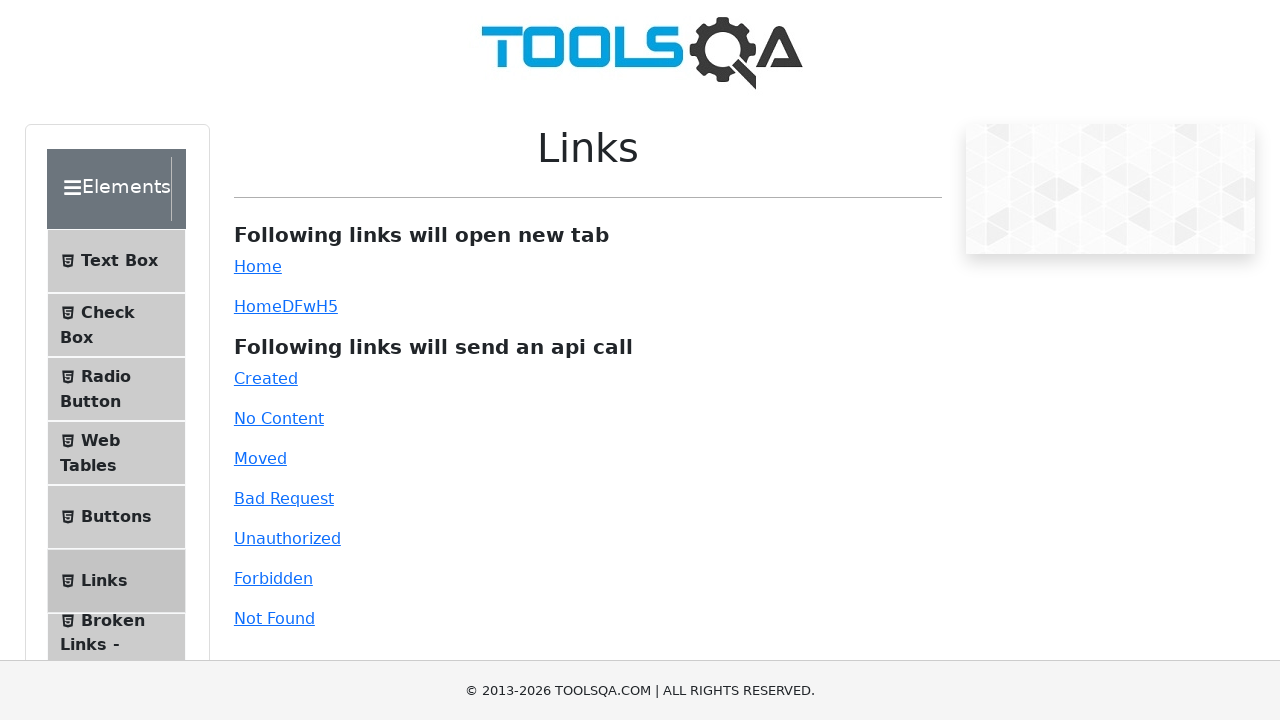

Clicked Home link and new tab opened at (258, 266) on internal:role=link[name="Home"s]
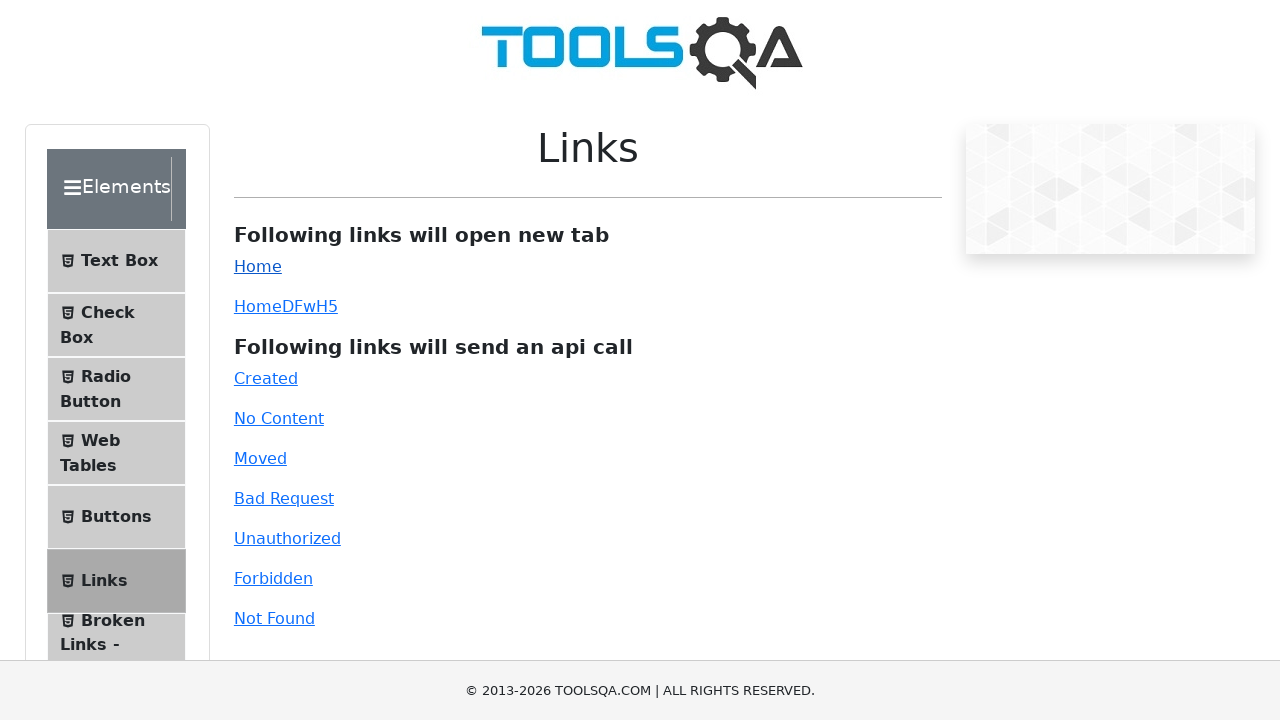

New page loaded completely
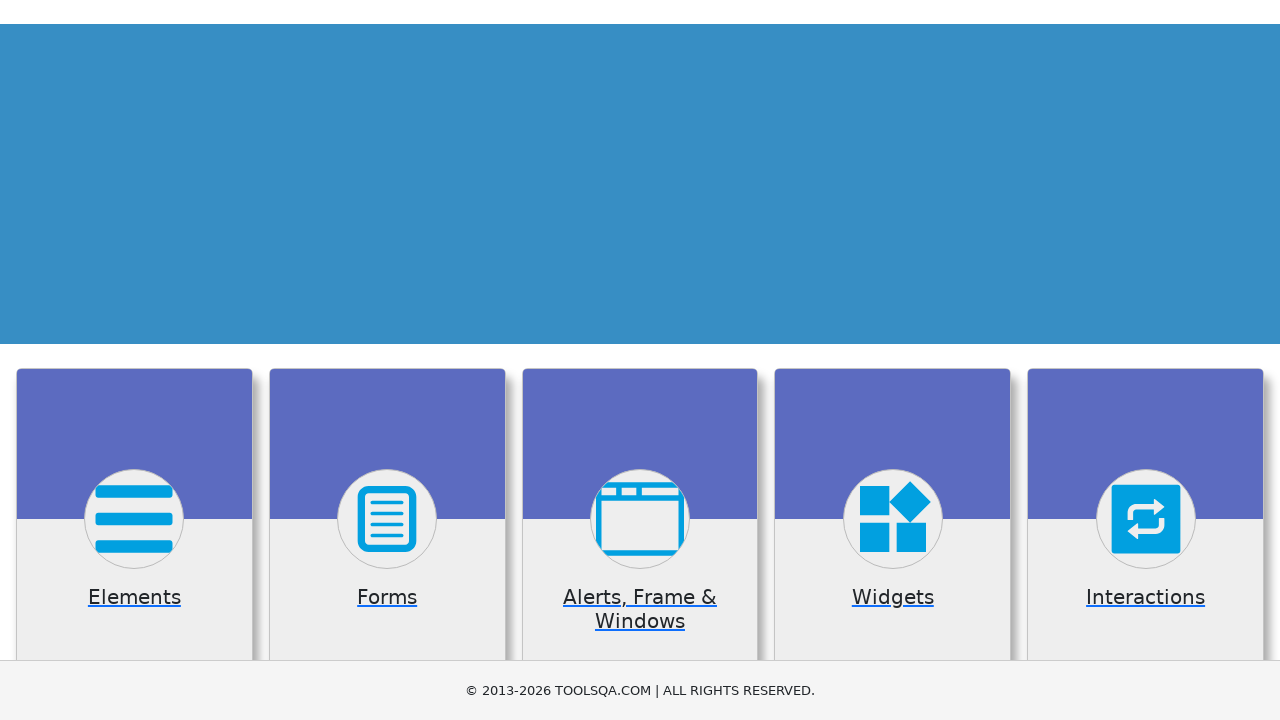

Verified new page URL is https://demoqa.com/ (home page)
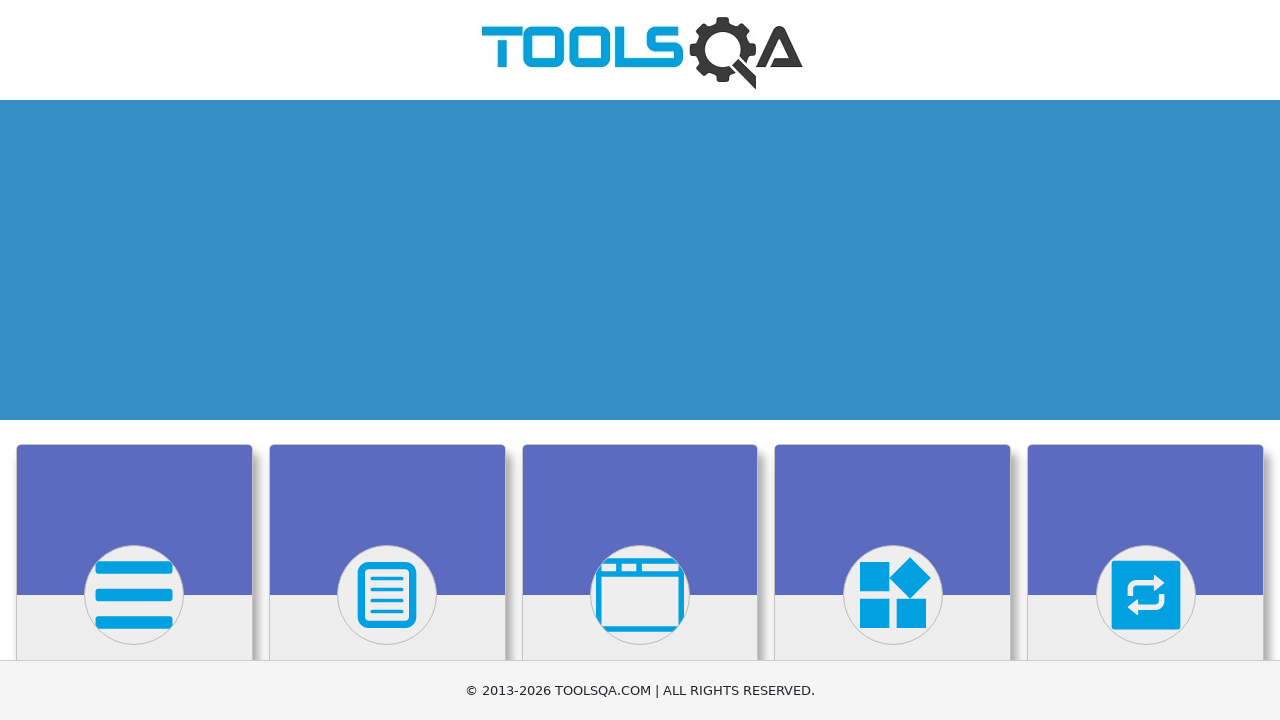

Closed the new tab
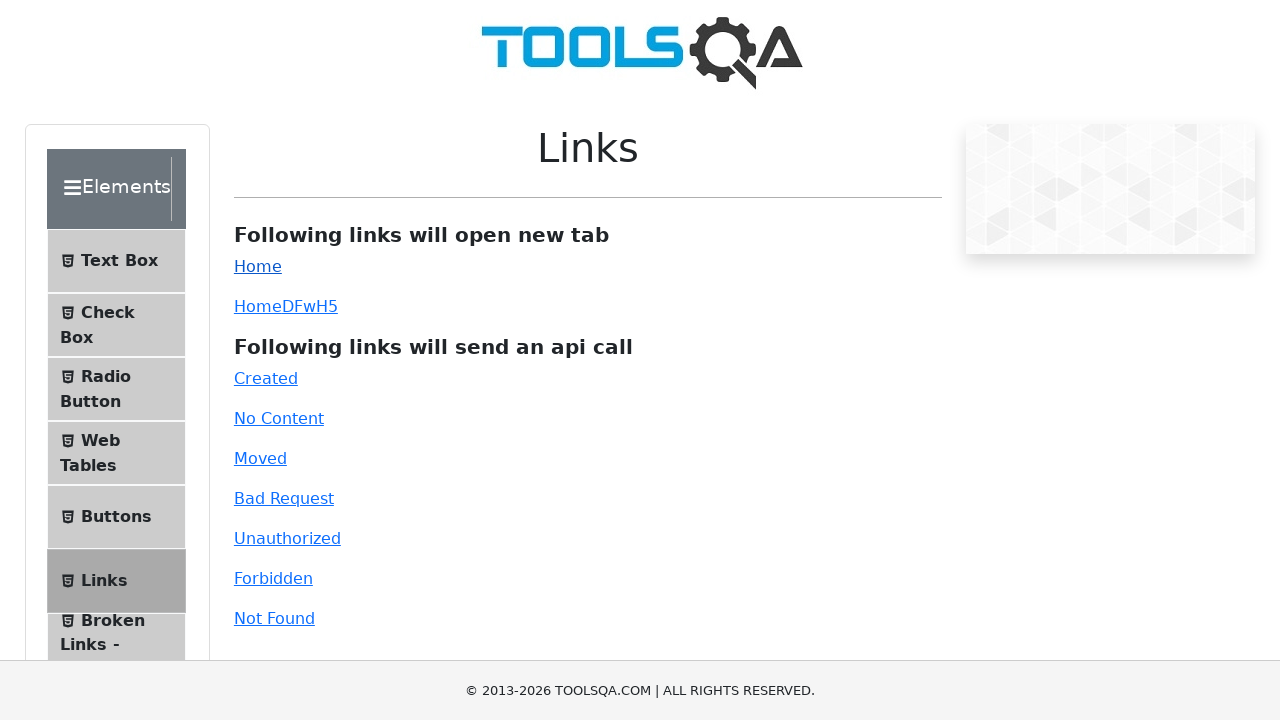

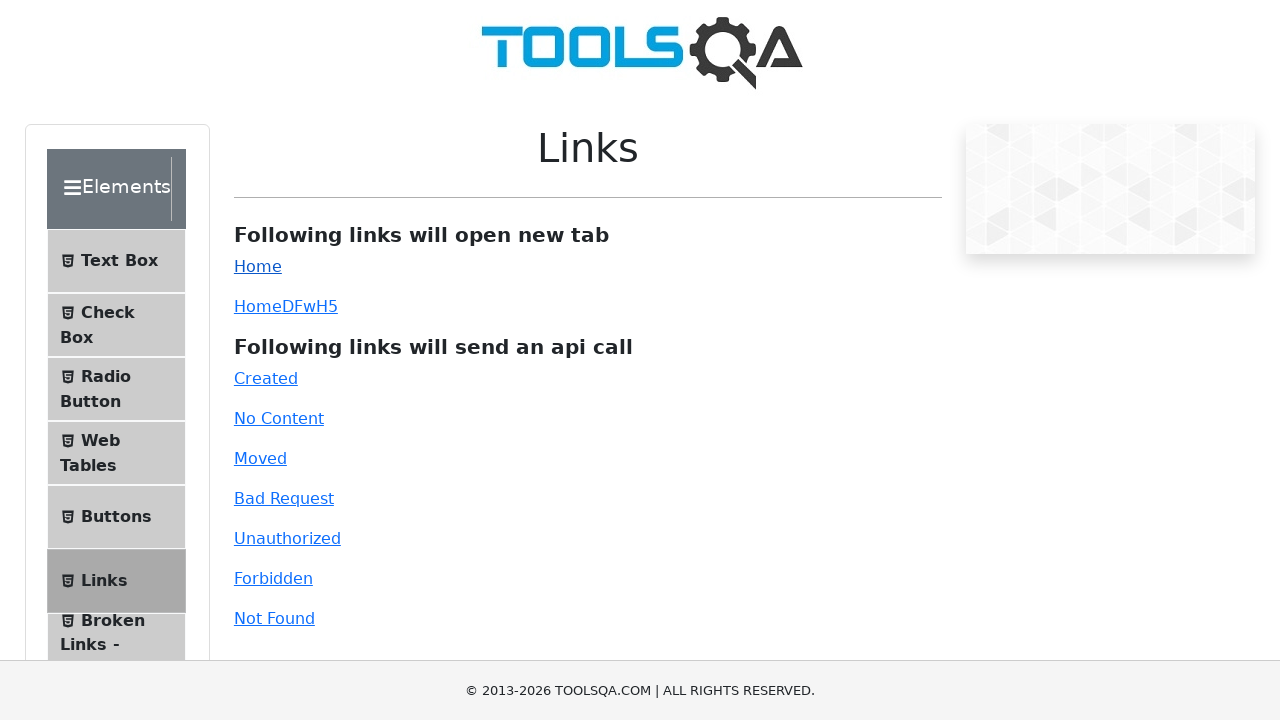